Tests adding and removing elements dynamically by clicking the Add Element button multiple times, then clicking each Delete button to remove them, verifying element counts throughout

Starting URL: https://the-internet.herokuapp.com/add_remove_elements/

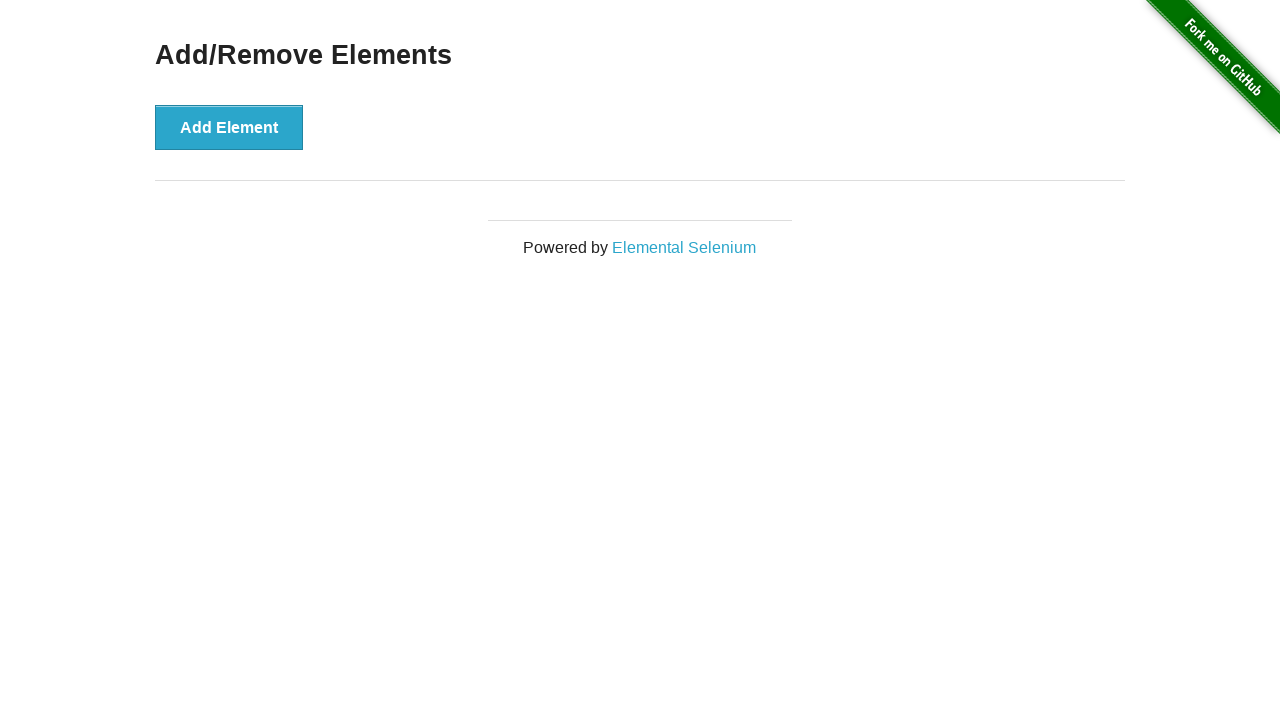

Waited for Add Element button to load
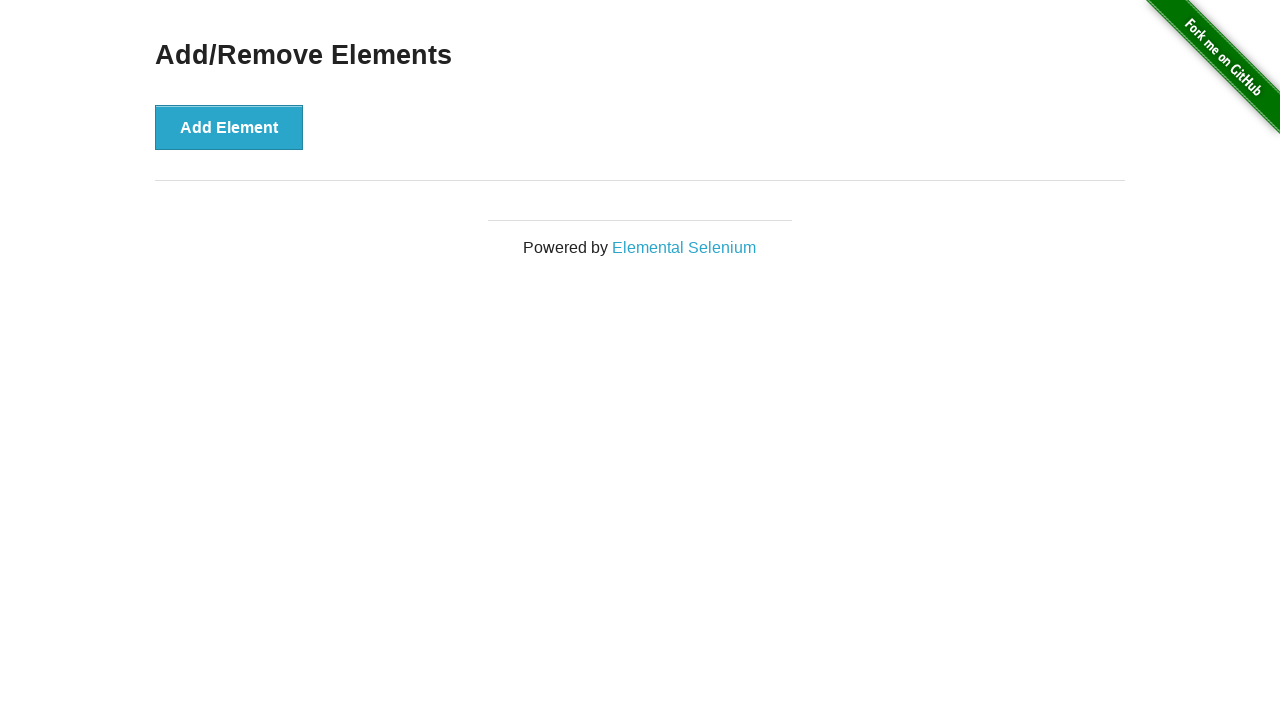

Clicked Add Element button (1st time) at (229, 127) on button[onclick='addElement()']
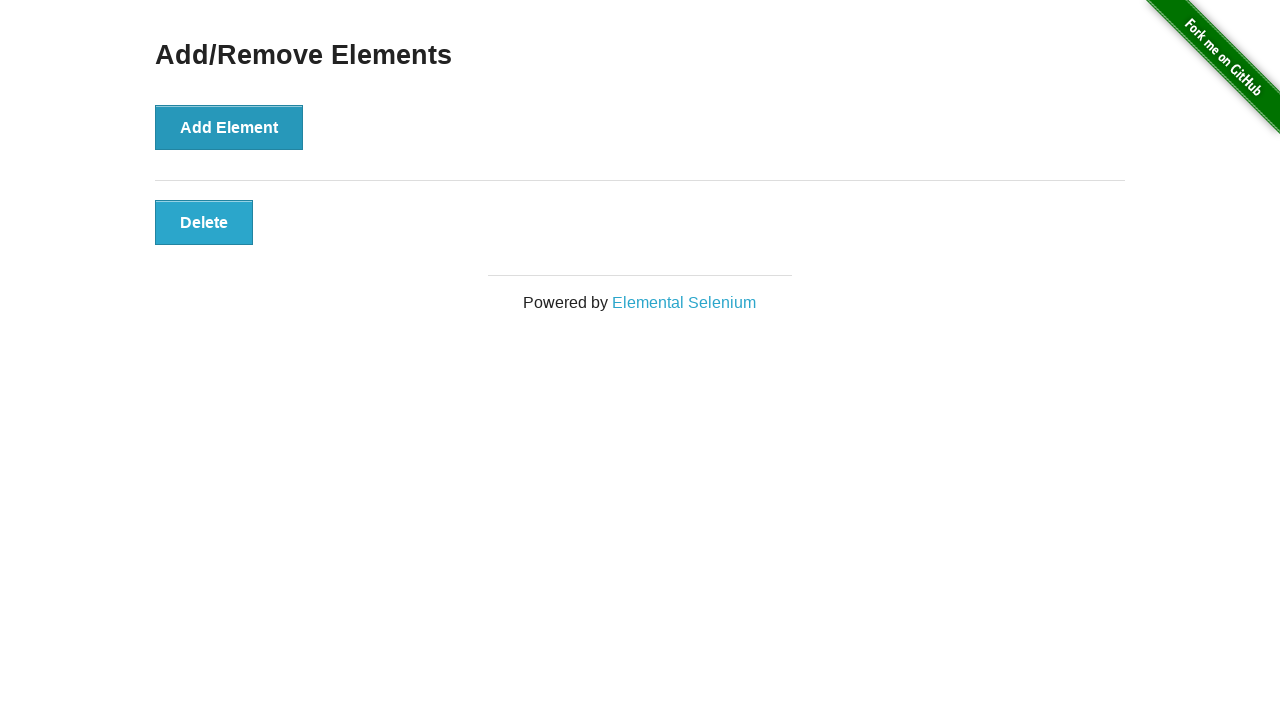

Clicked Add Element button (2nd time) at (229, 127) on button[onclick='addElement()']
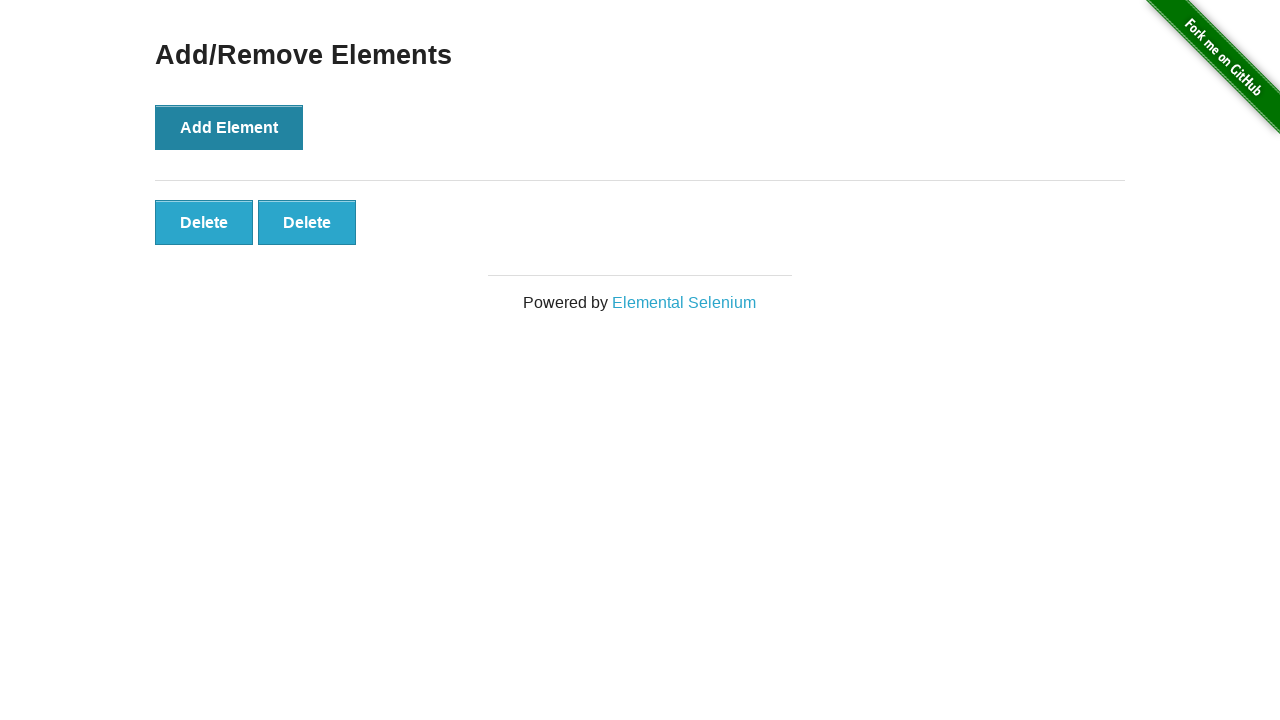

Verified 2 delete buttons were created
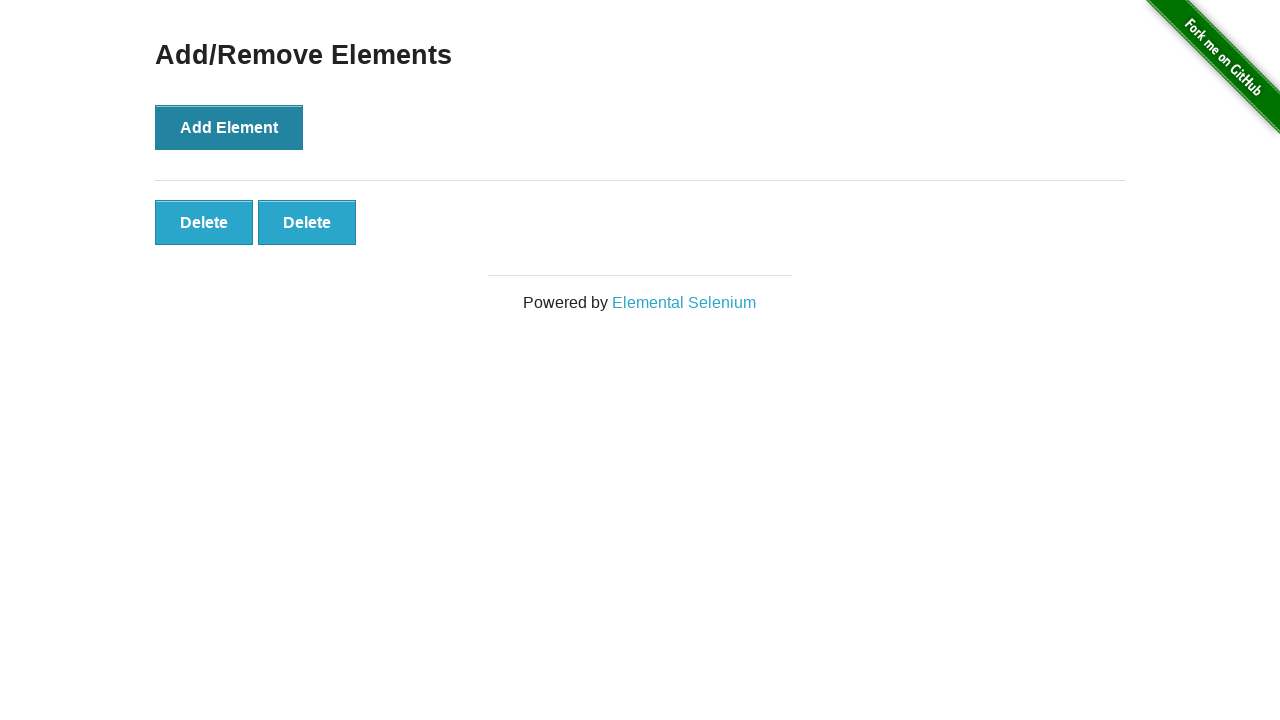

Clicked first delete button to remove first element at (204, 222) on #elements button[onclick='deleteElement()'] >> nth=0
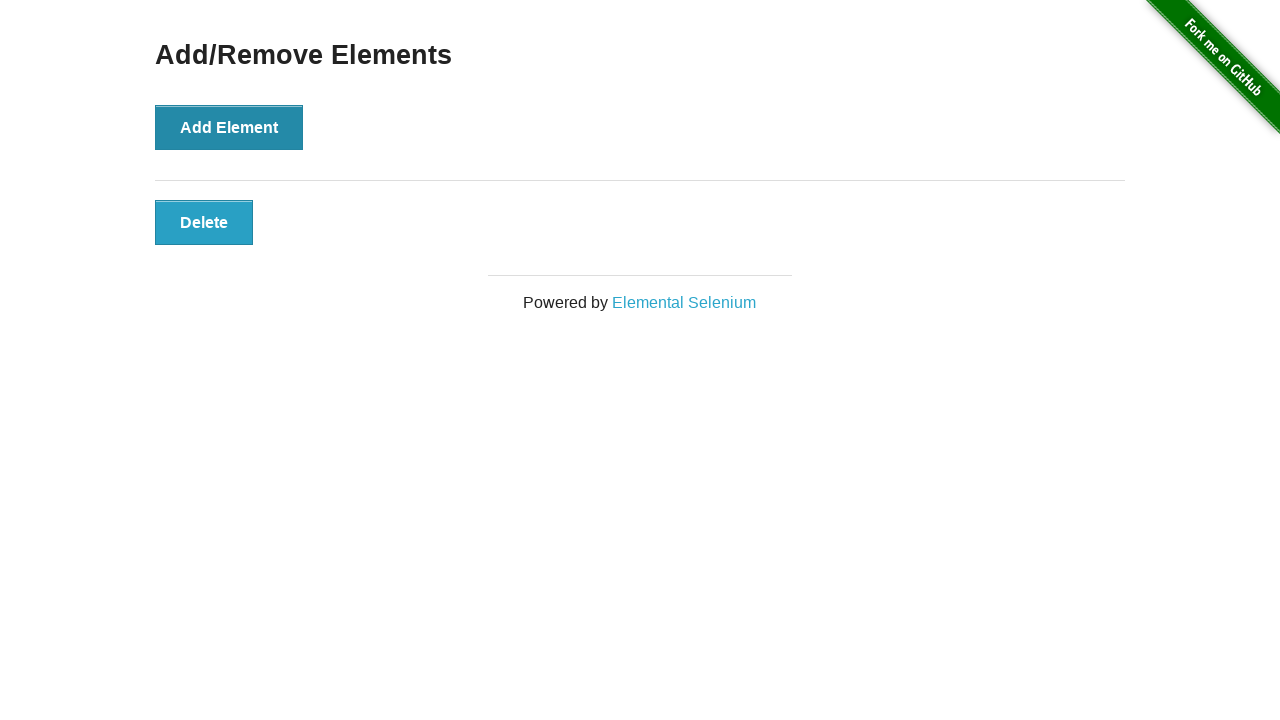

Clicked remaining delete button to remove second element at (204, 222) on #elements button[onclick='deleteElement()']
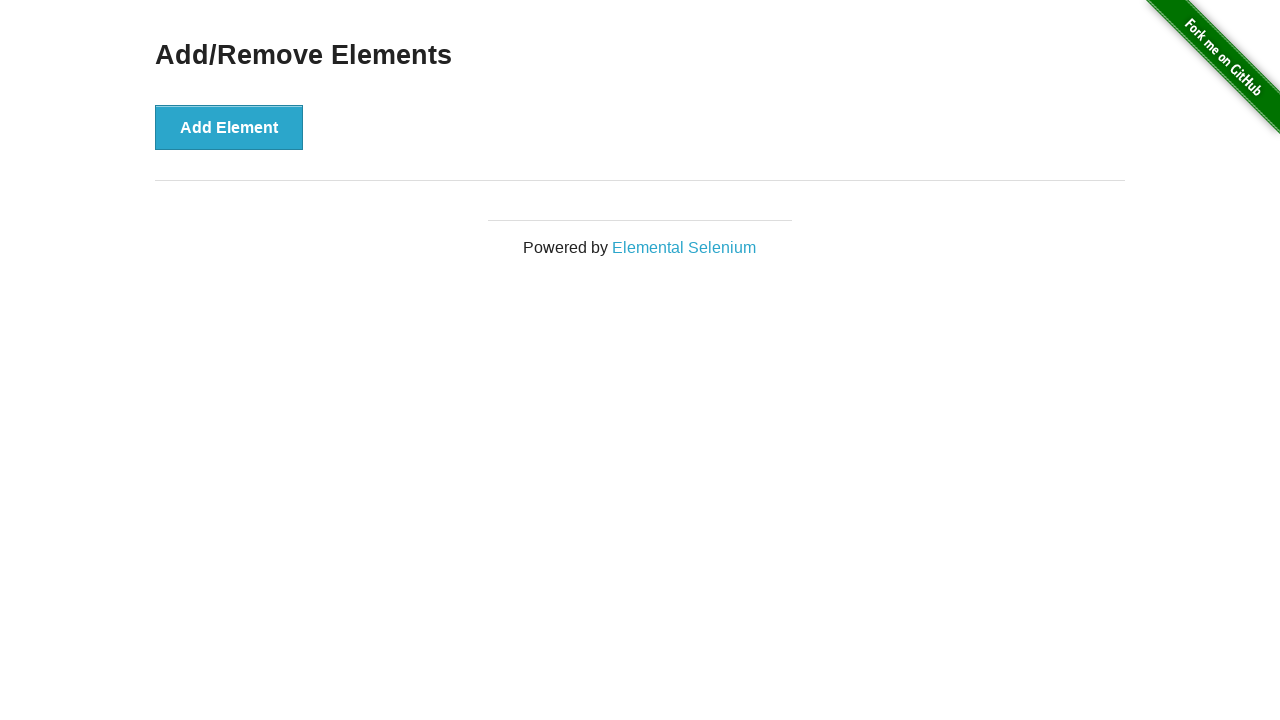

Verified all delete buttons were removed
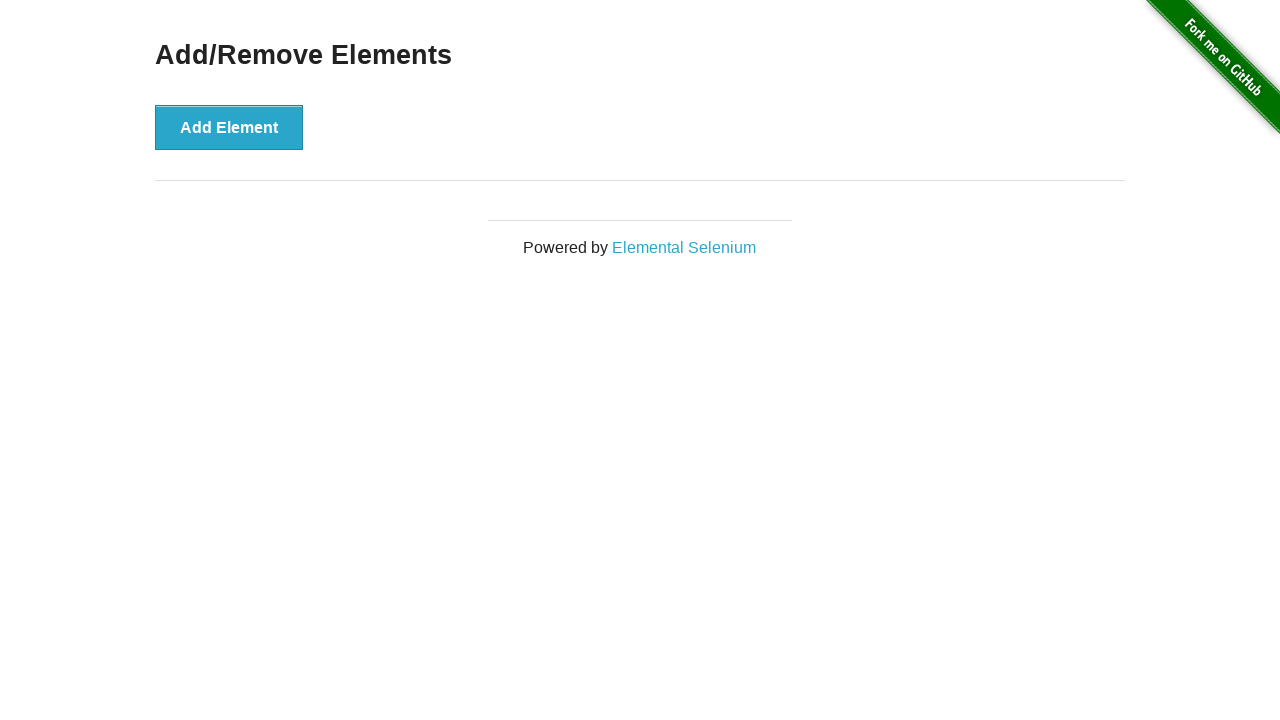

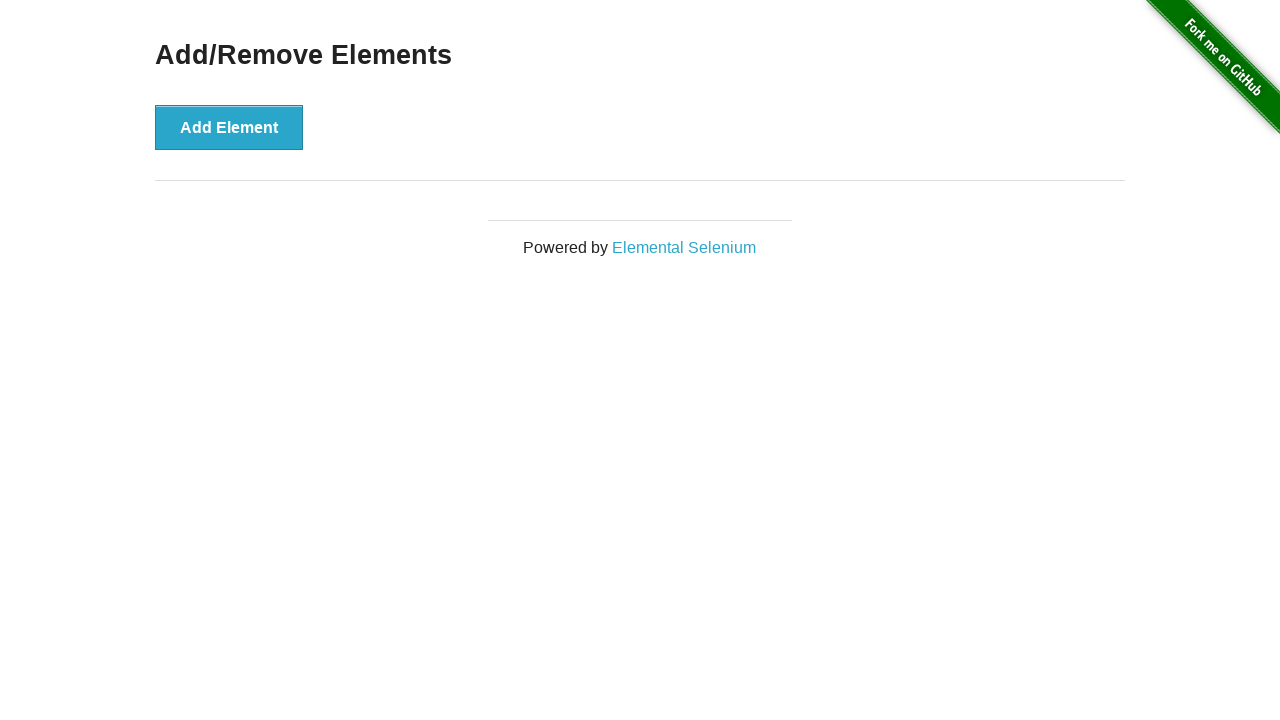